Tests that entered text is trimmed when saving edits

Starting URL: https://demo.playwright.dev/todomvc

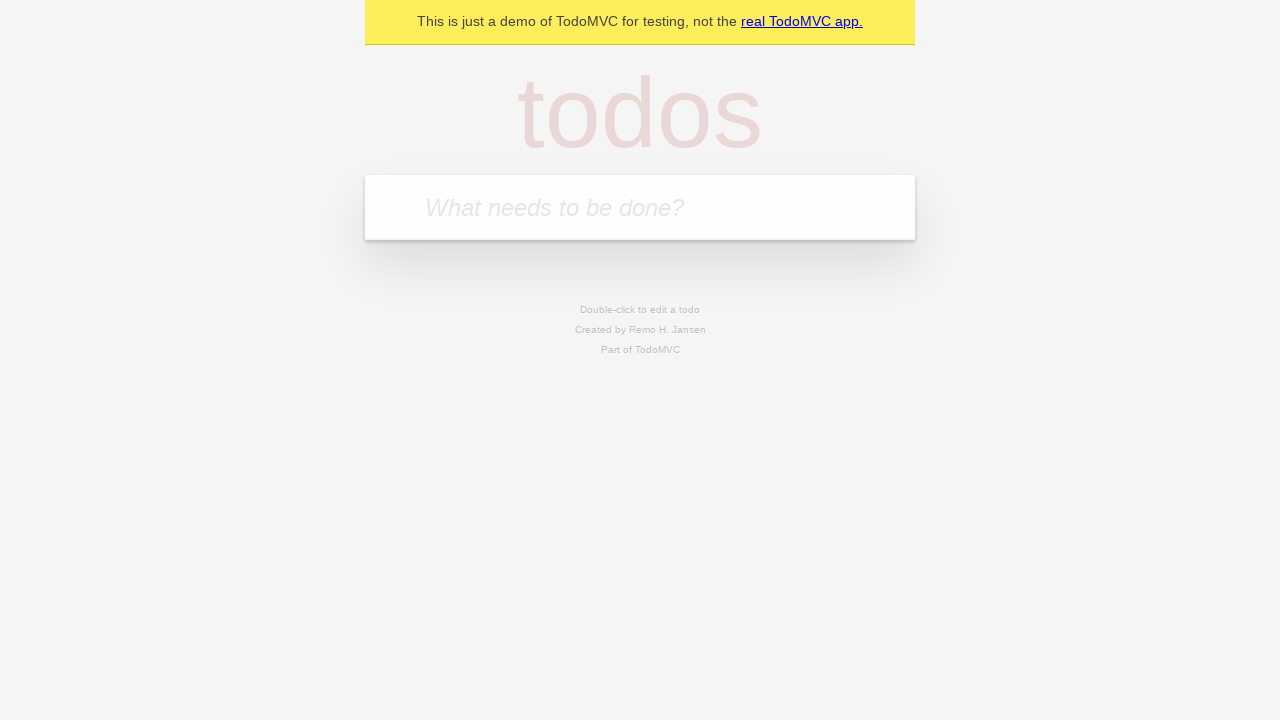

Filled new-todo field with 'buy some cheese' on .new-todo
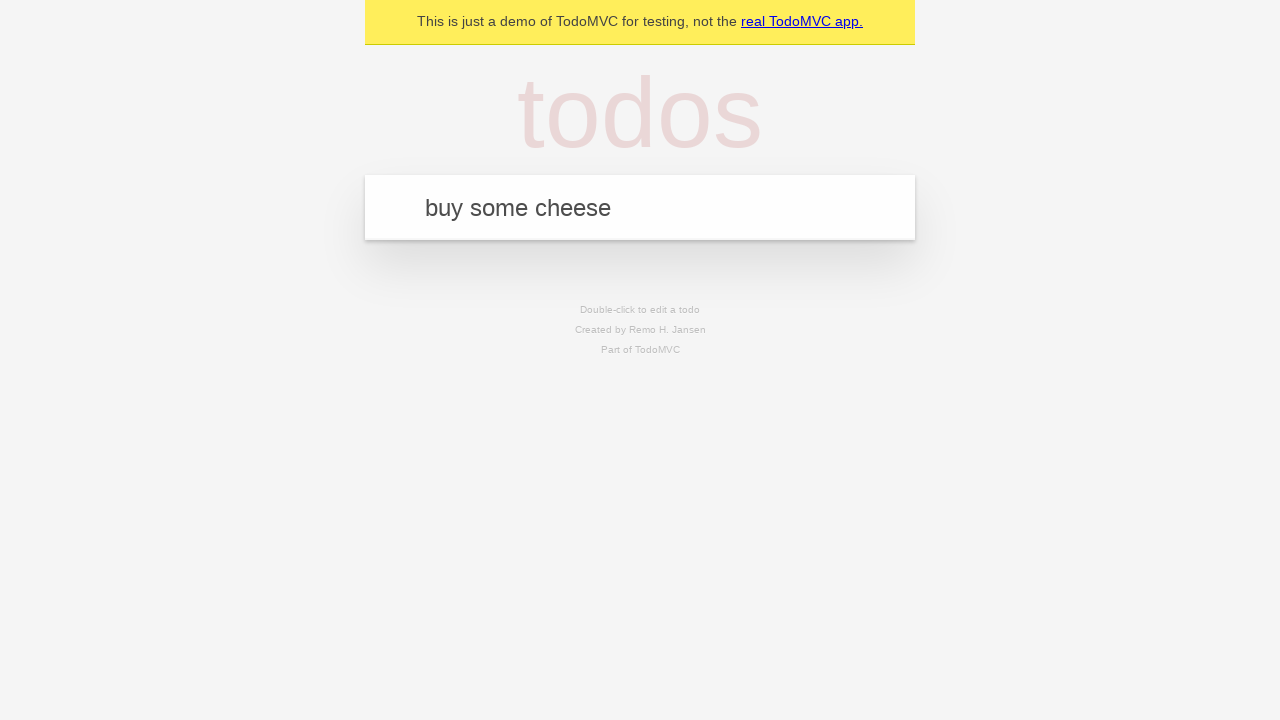

Pressed Enter to create first todo on .new-todo
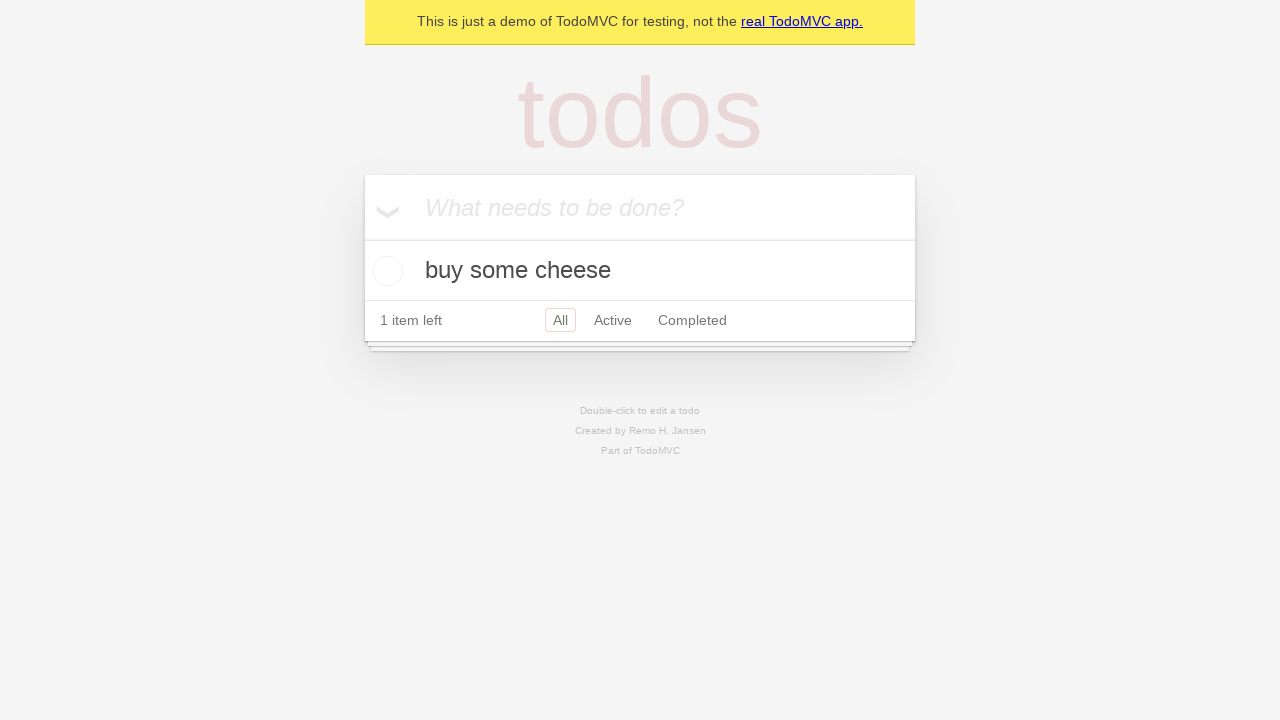

Filled new-todo field with 'feed the cat' on .new-todo
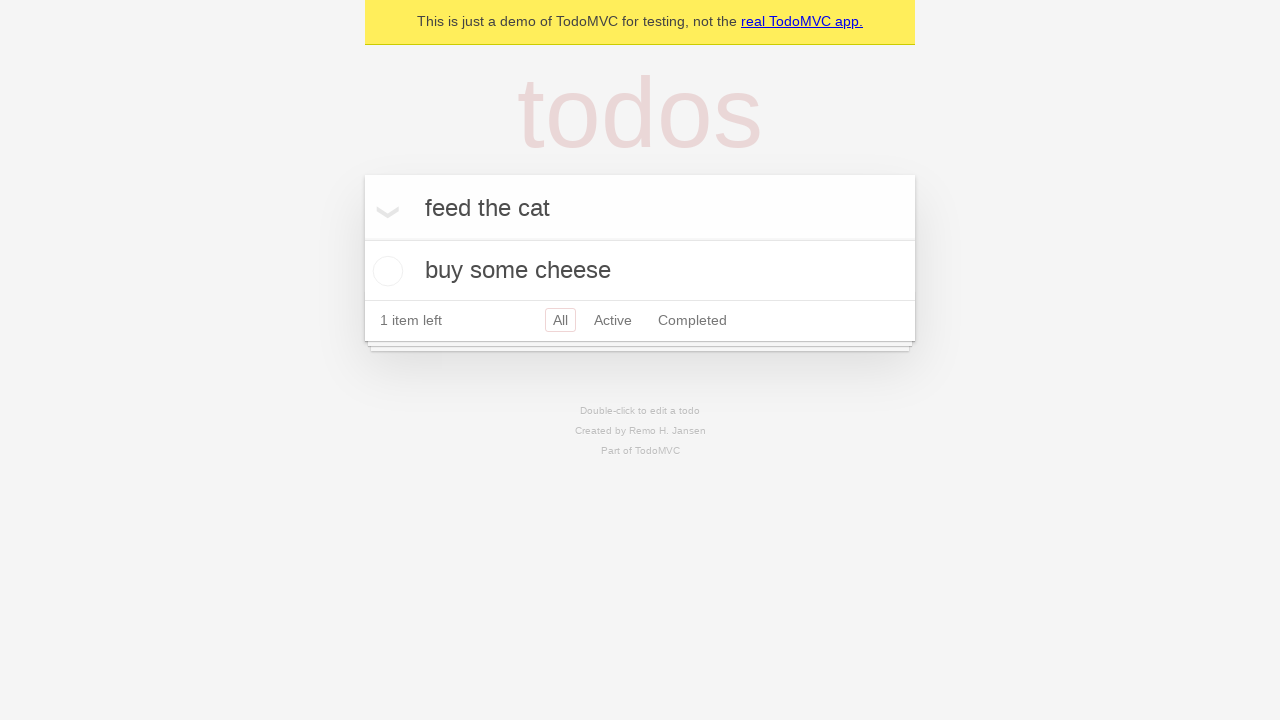

Pressed Enter to create second todo on .new-todo
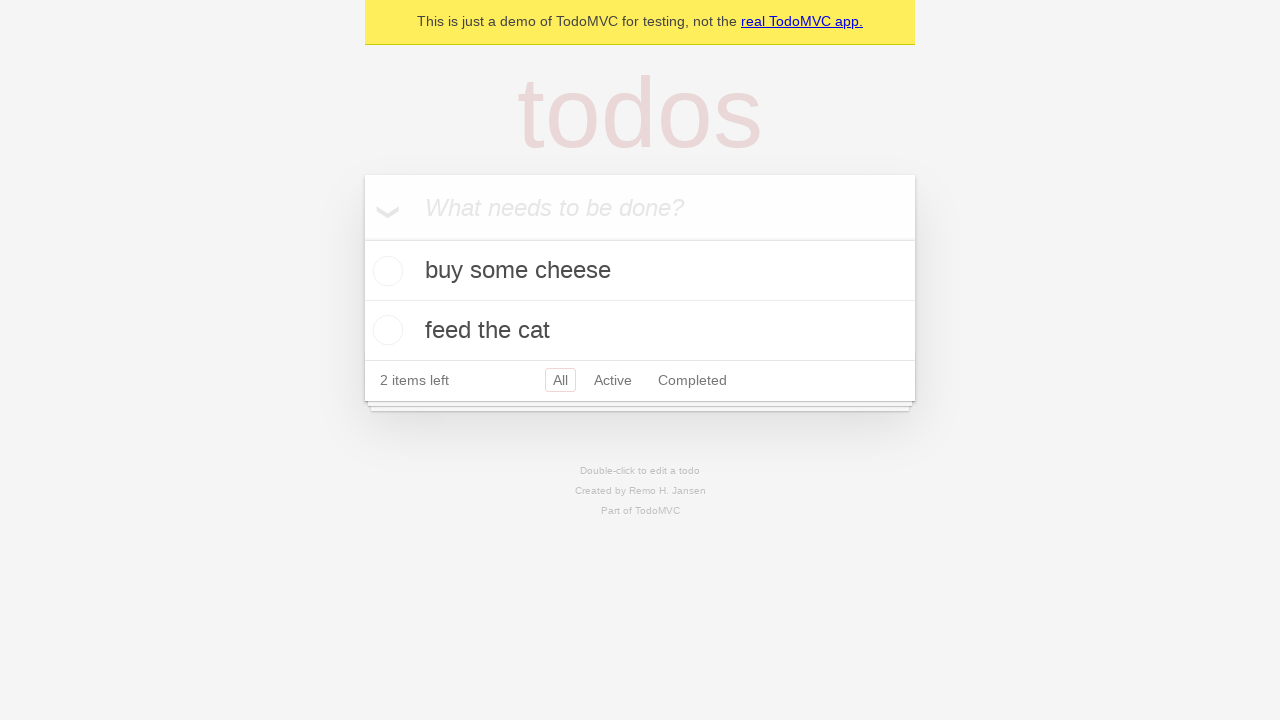

Filled new-todo field with 'book a doctors appointment' on .new-todo
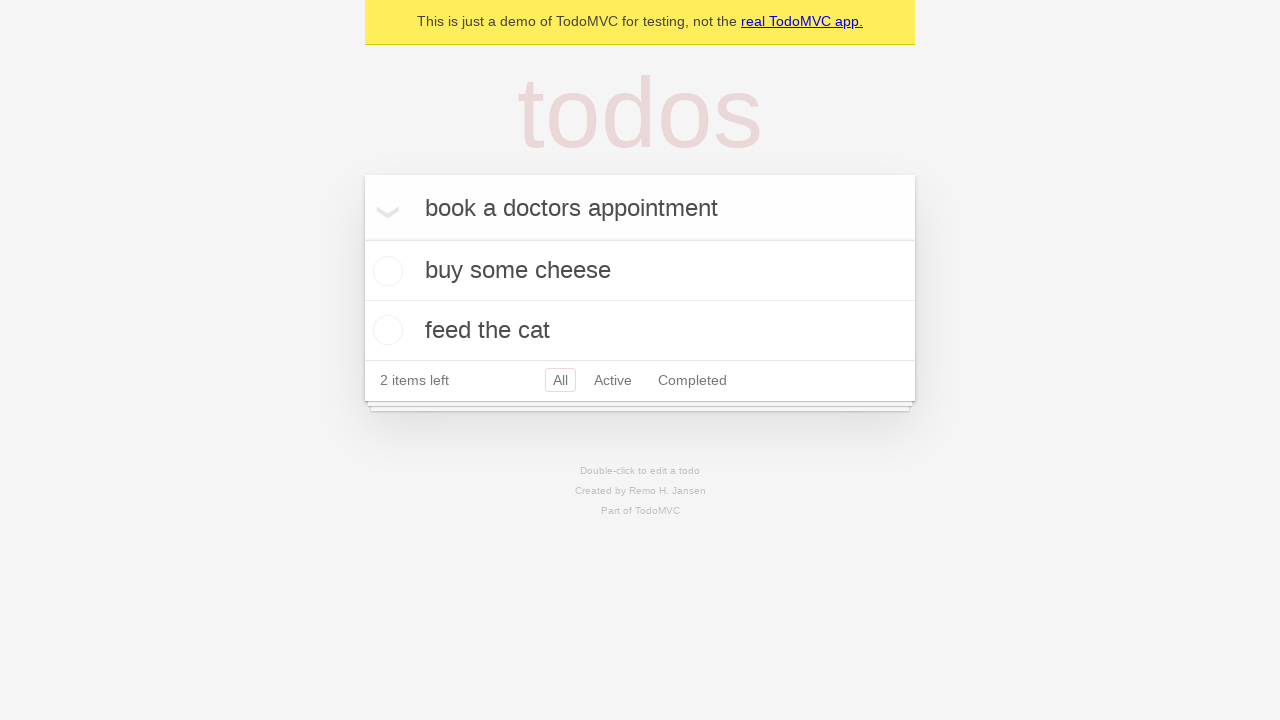

Pressed Enter to create third todo on .new-todo
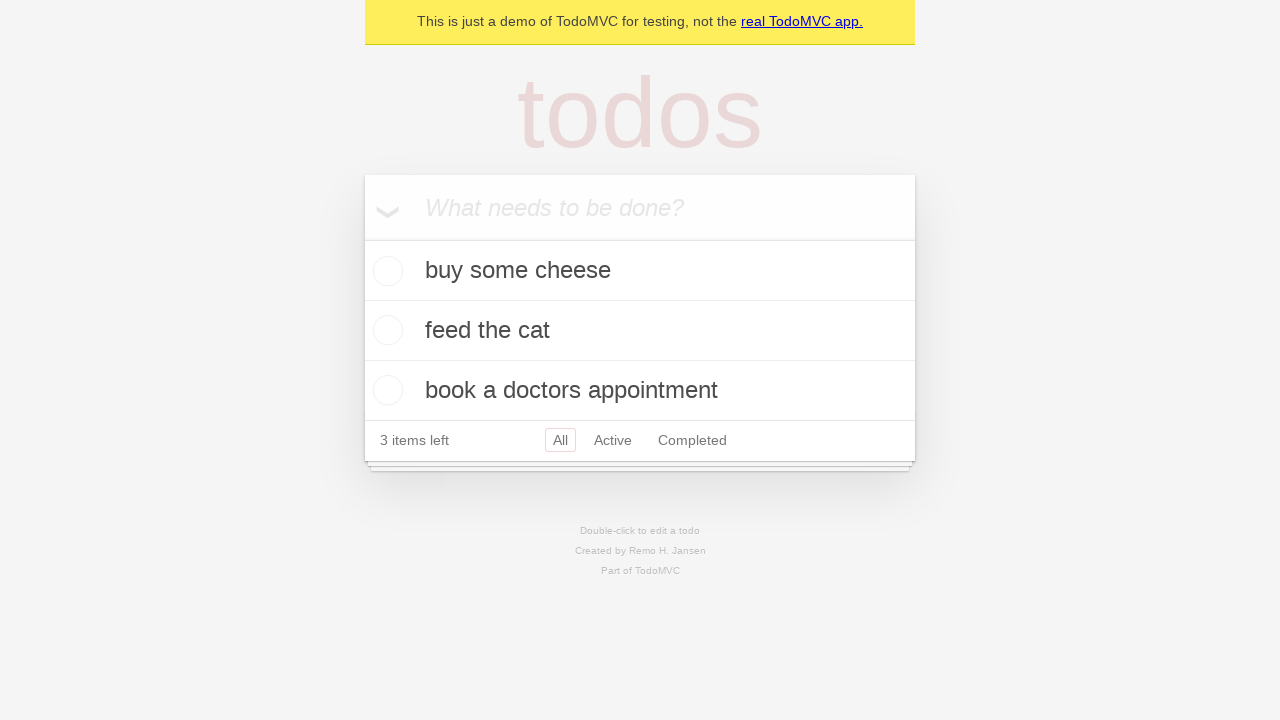

Waited for third todo item to appear in list
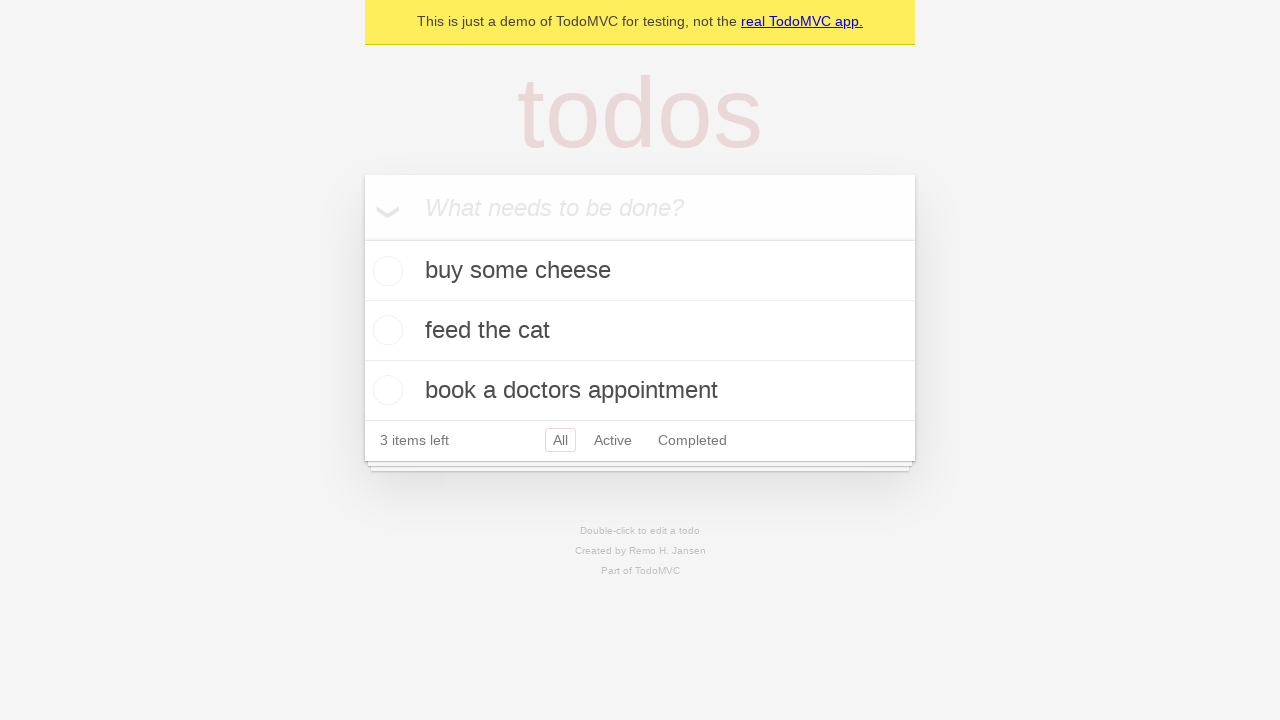

Double-clicked second todo item to enter edit mode at (640, 331) on .todo-list li >> nth=1
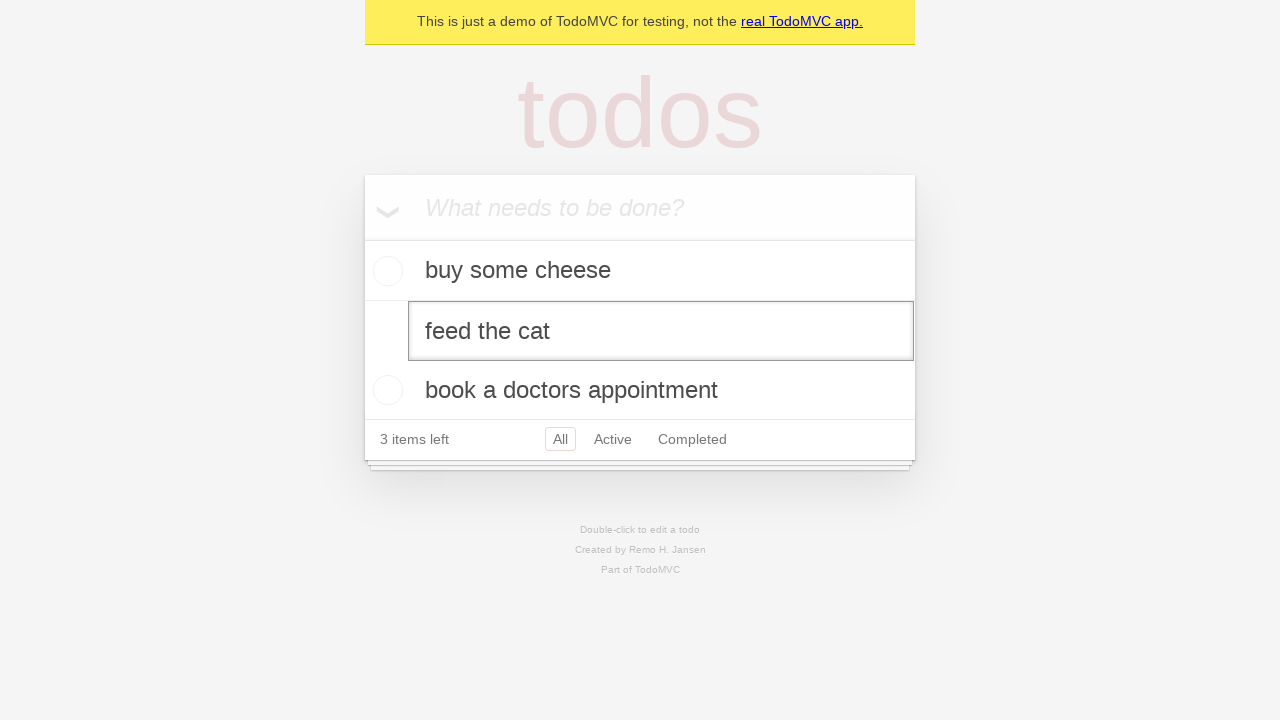

Filled edit field with whitespace-padded text '    buy some sausages    ' on .todo-list li >> nth=1 >> .edit
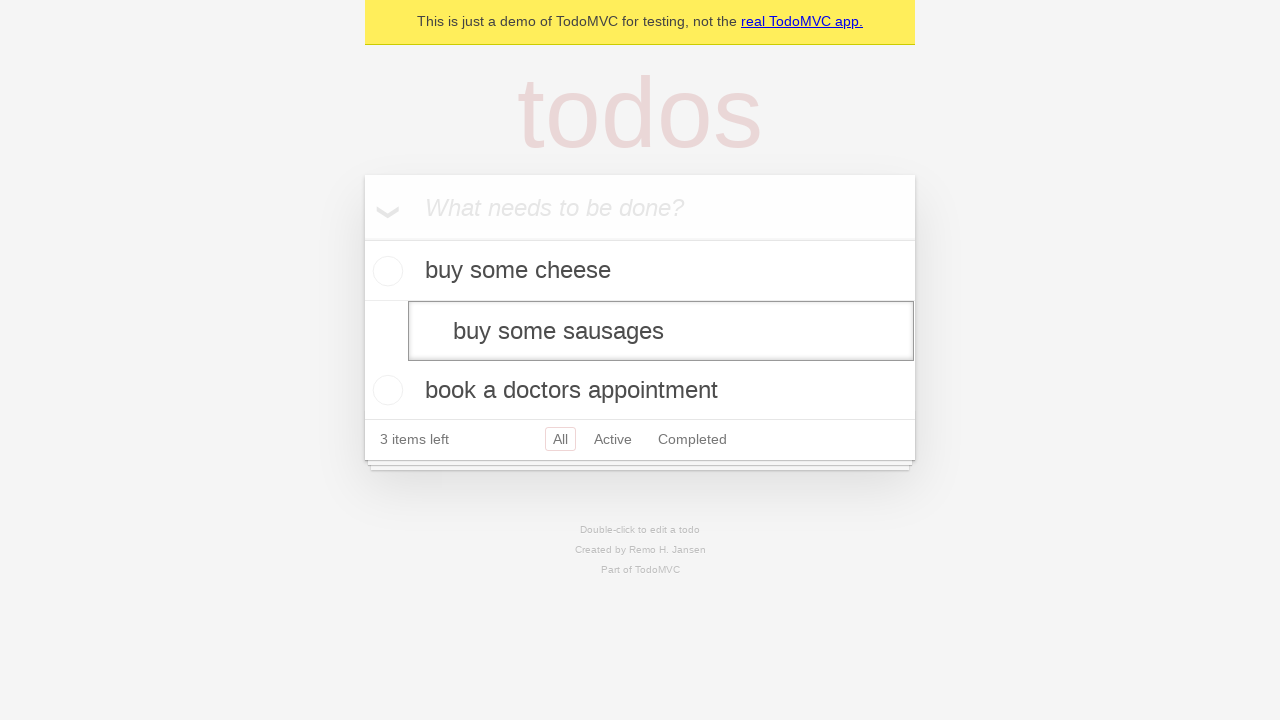

Pressed Enter to save edited todo with trimmed text on .todo-list li >> nth=1 >> .edit
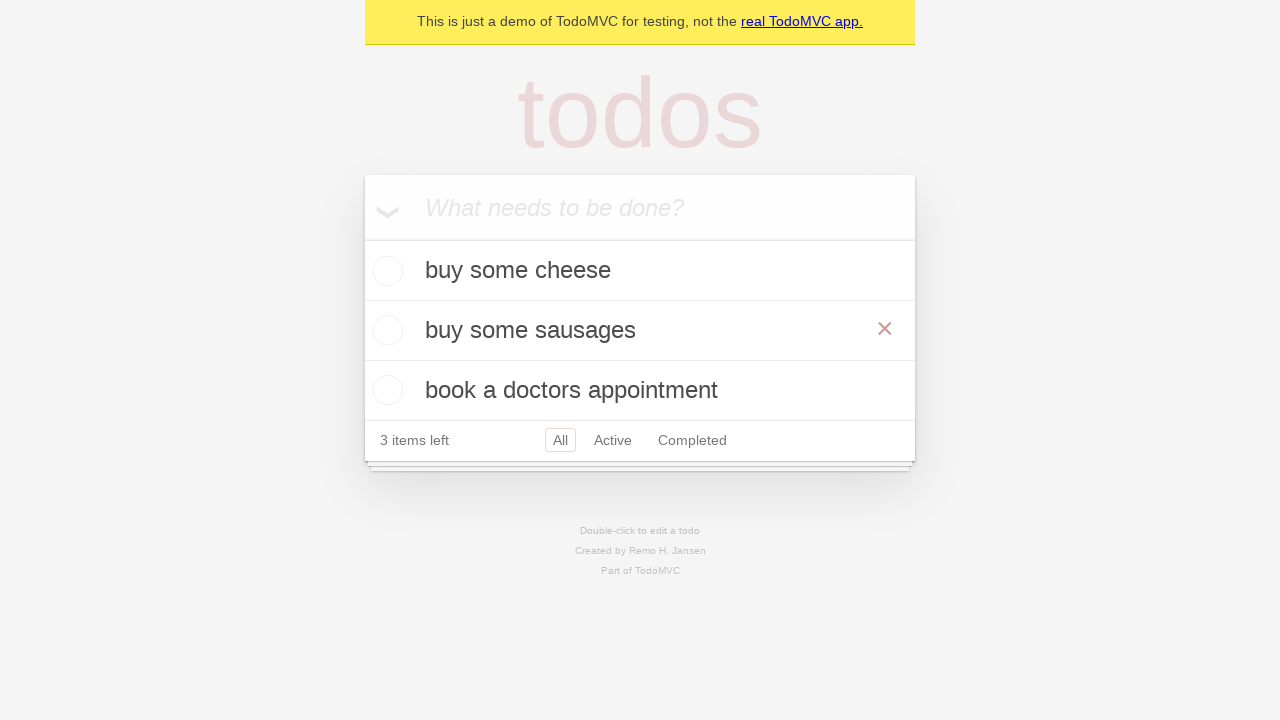

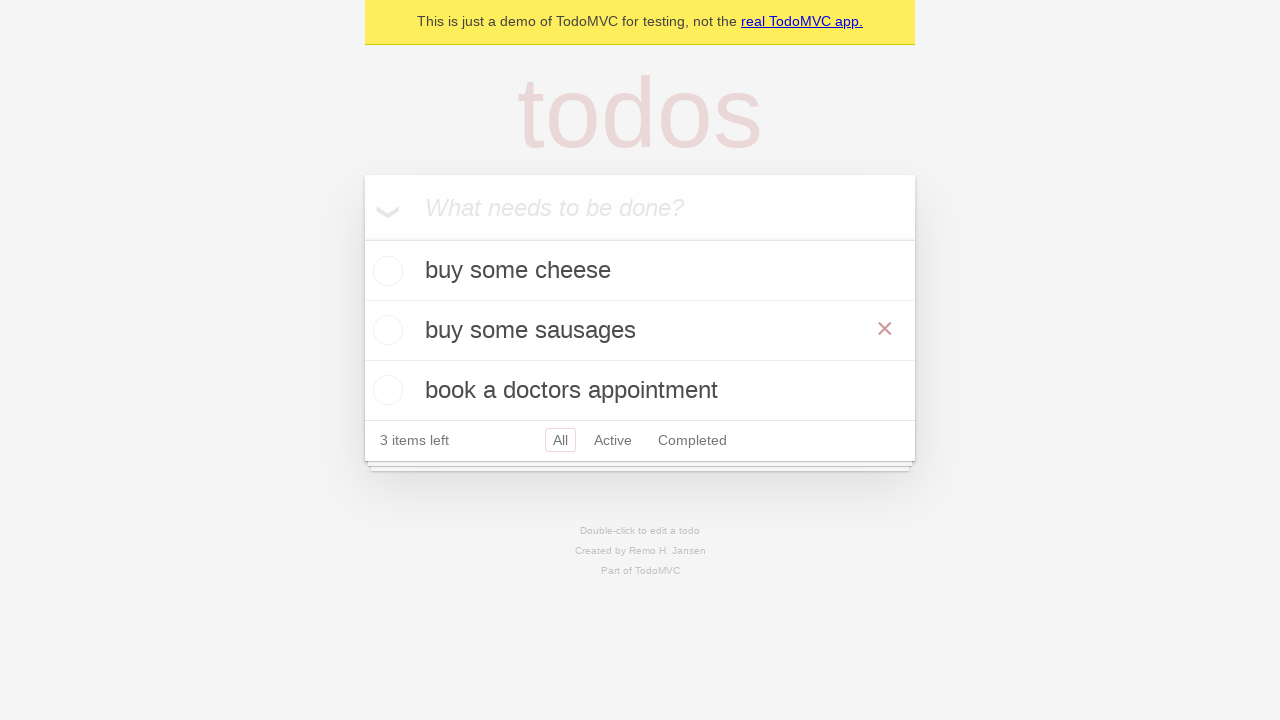